Solves a math problem by extracting a value from the page, calculating a result using a logarithmic formula, and submitting the answer along with selecting checkbox and radio button options

Starting URL: http://suninjuly.github.io/math.html

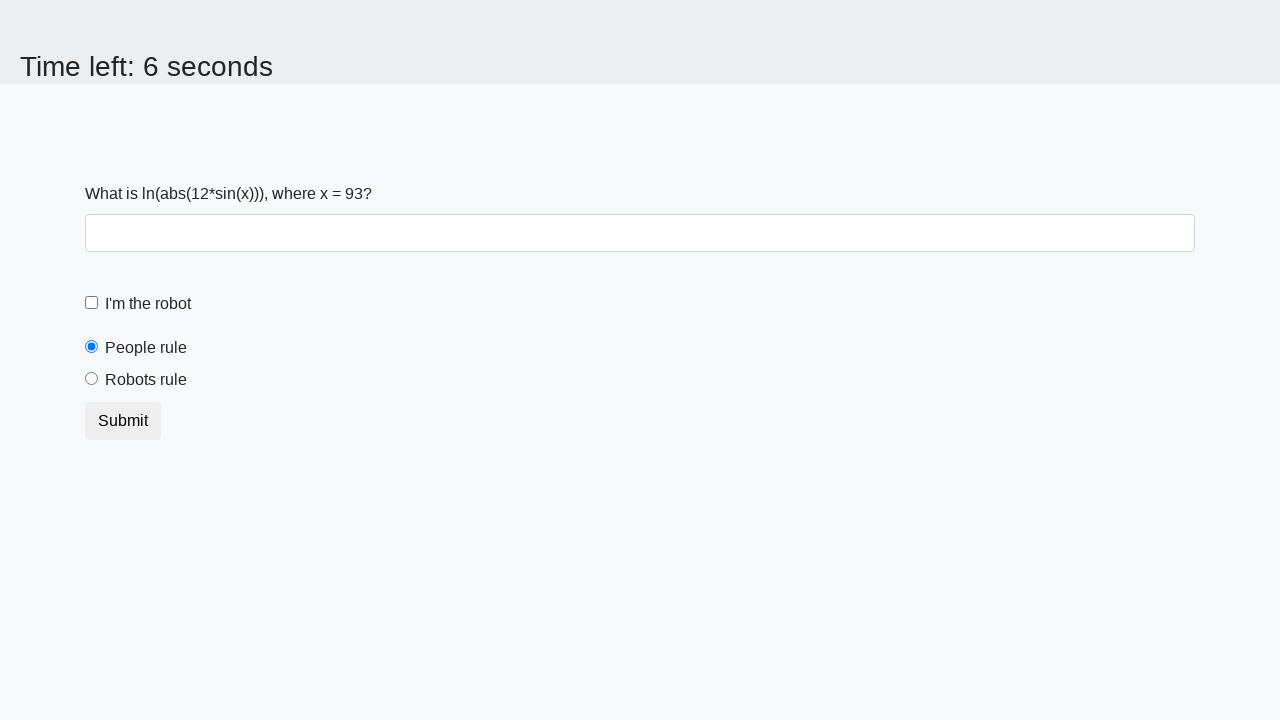

Located the input value element
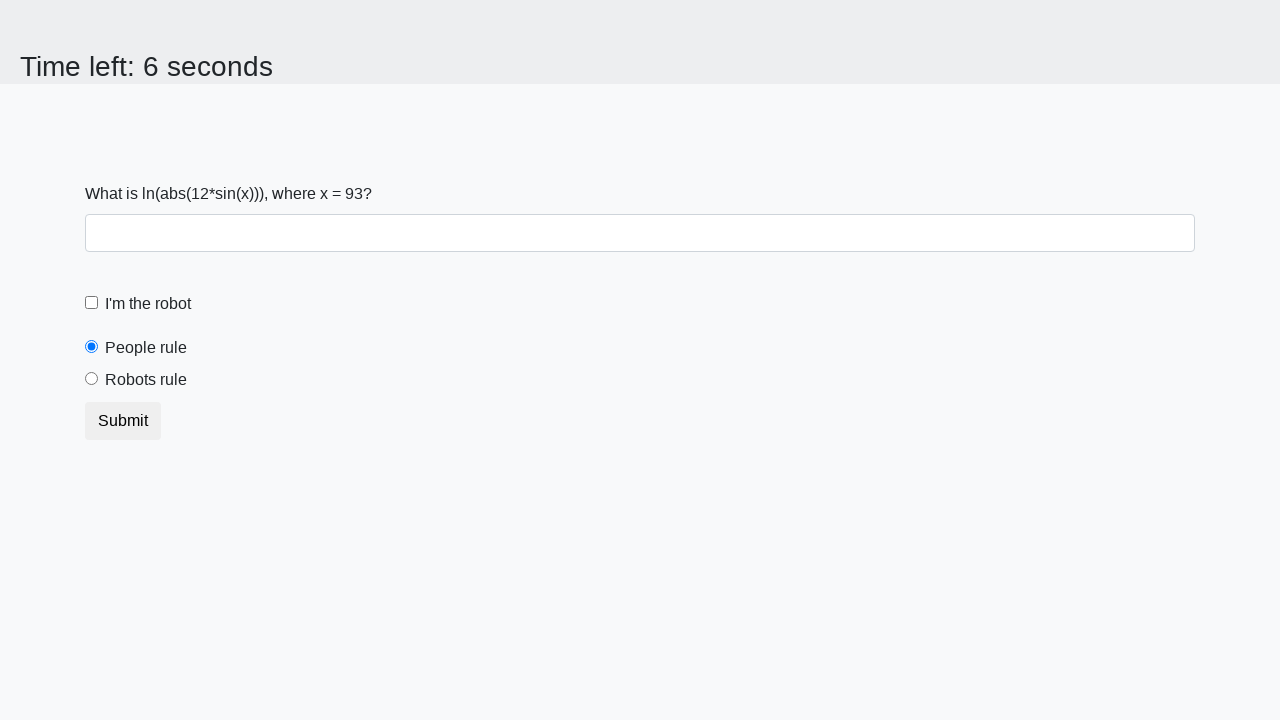

Extracted value from page: 93
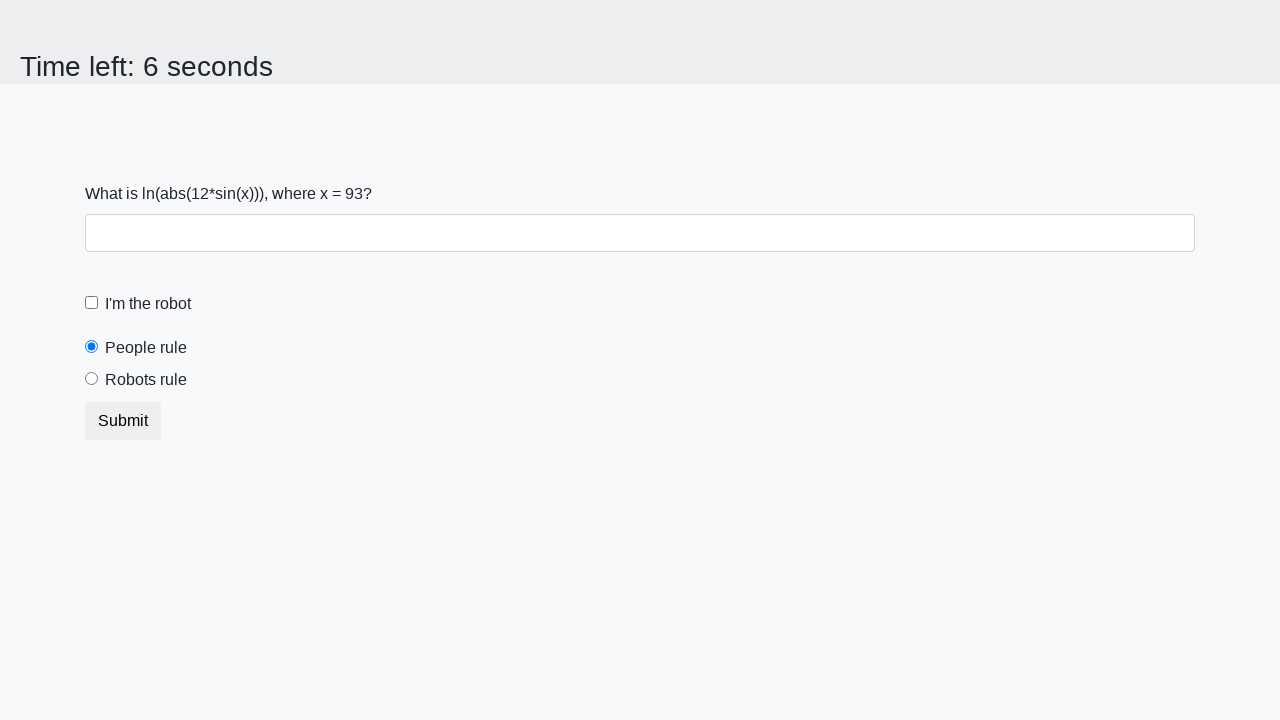

Calculated logarithmic result: 2.4318034461549822
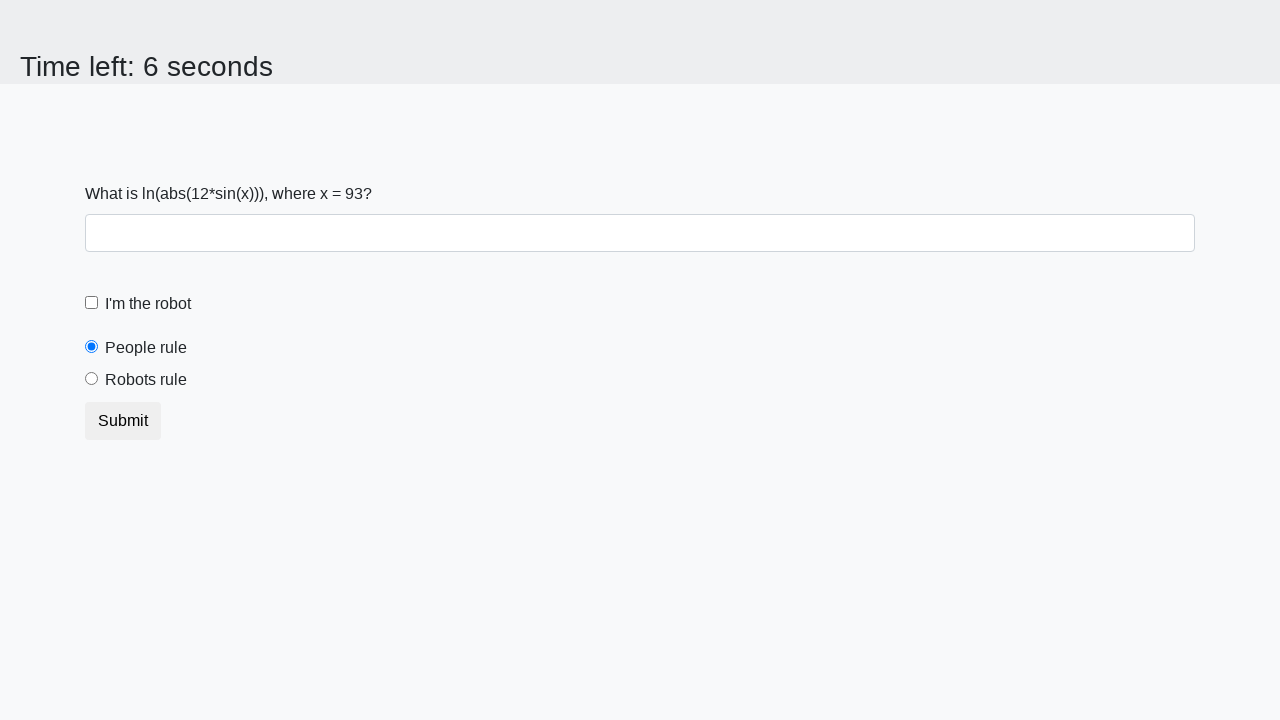

Filled answer field with calculated value: 2.4318034461549822 on #answer
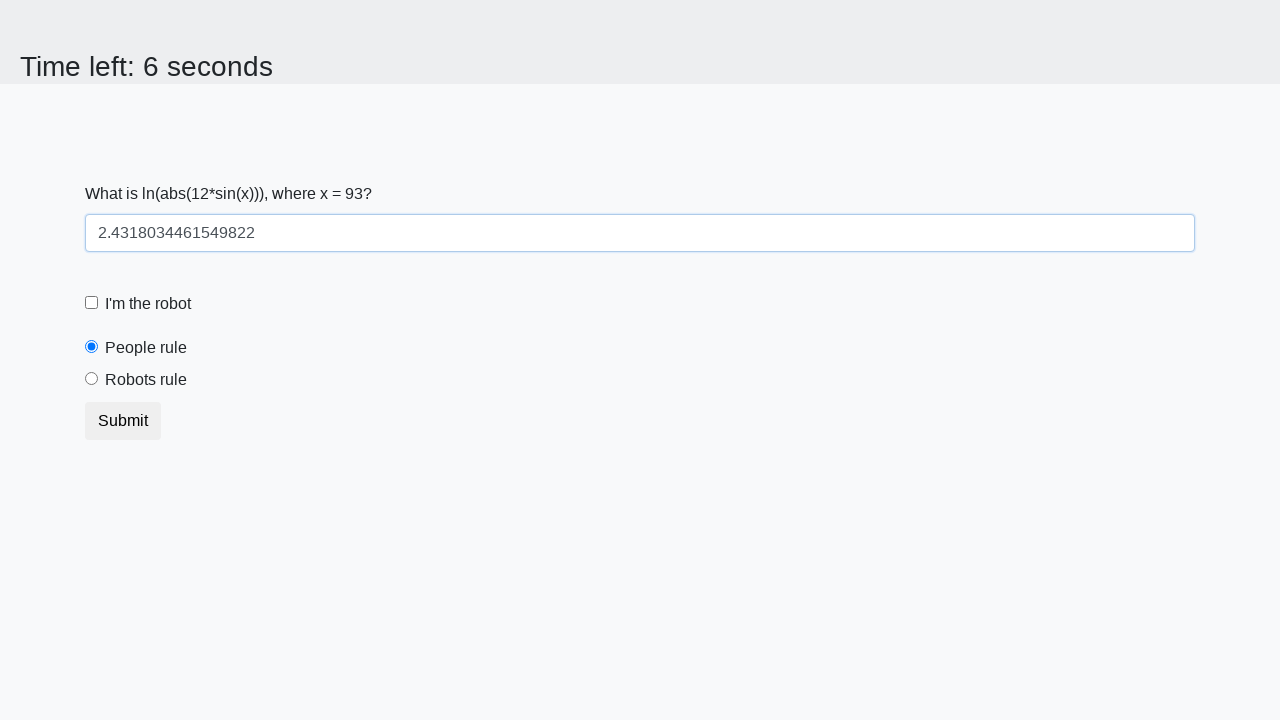

Clicked the robot checkbox at (92, 303) on #robotCheckbox
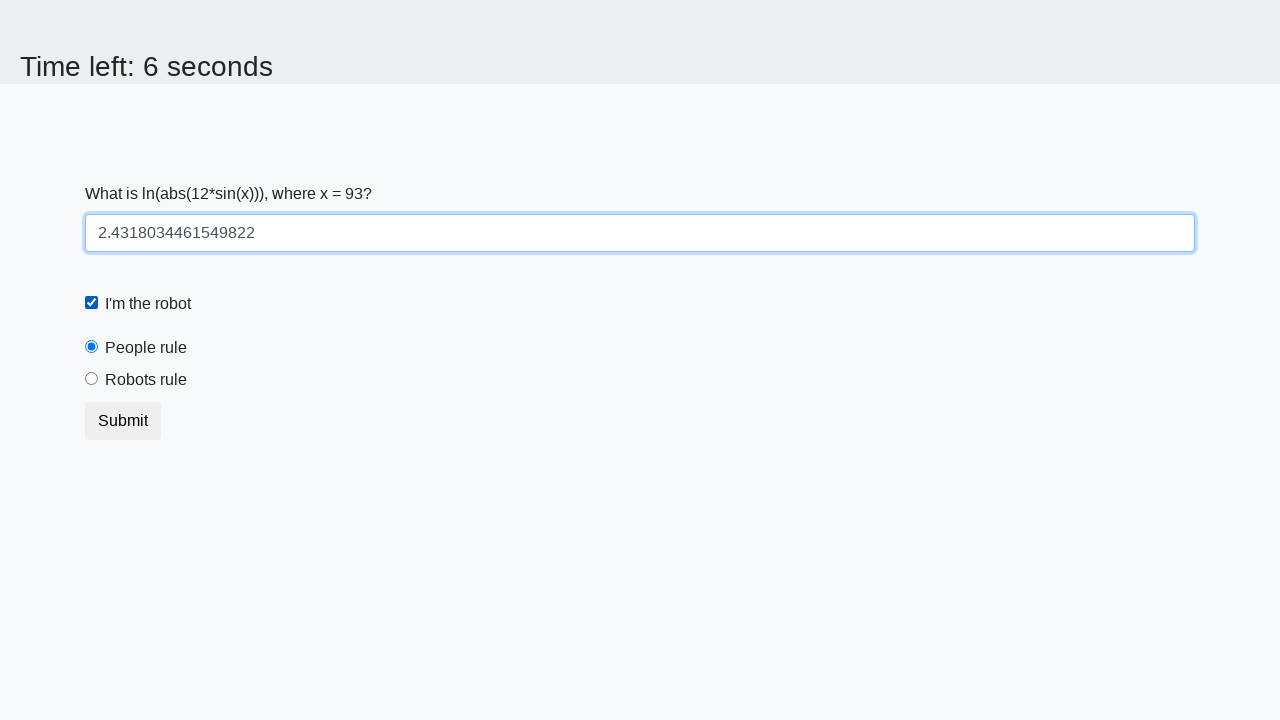

Clicked the robots rule radio button at (92, 379) on #robotsRule
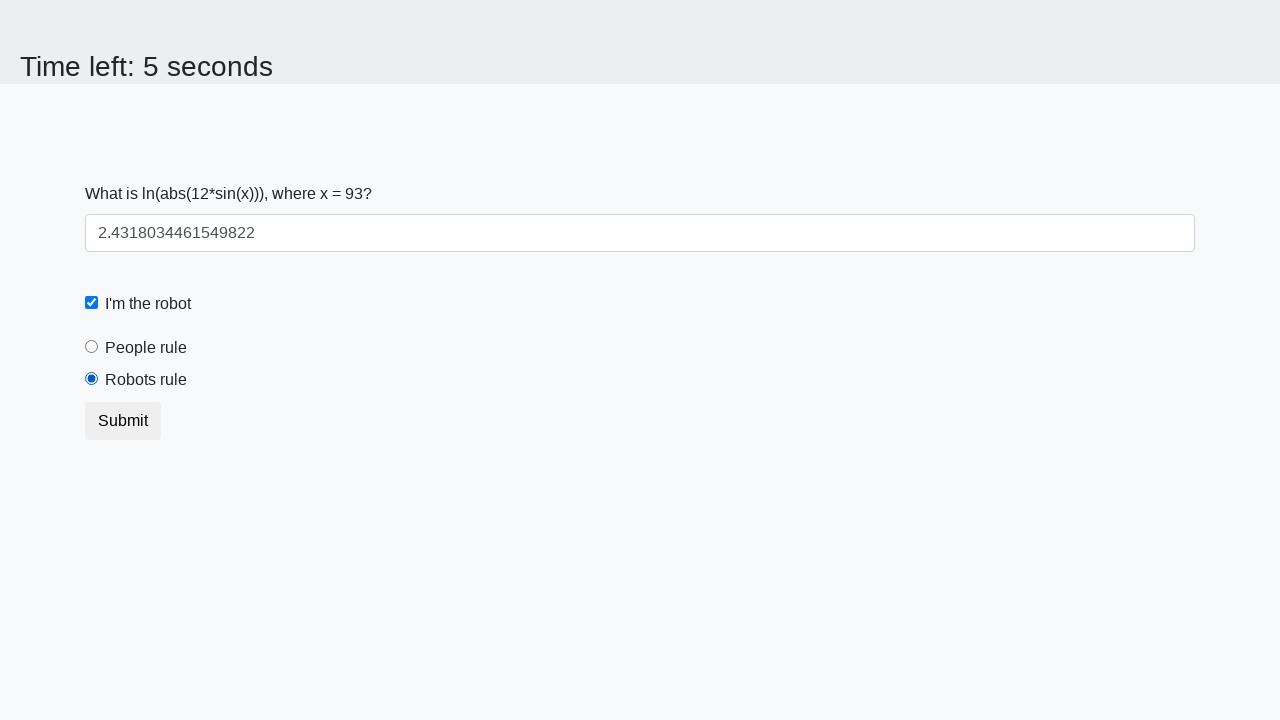

Submitted the form at (123, 421) on [type="submit"]
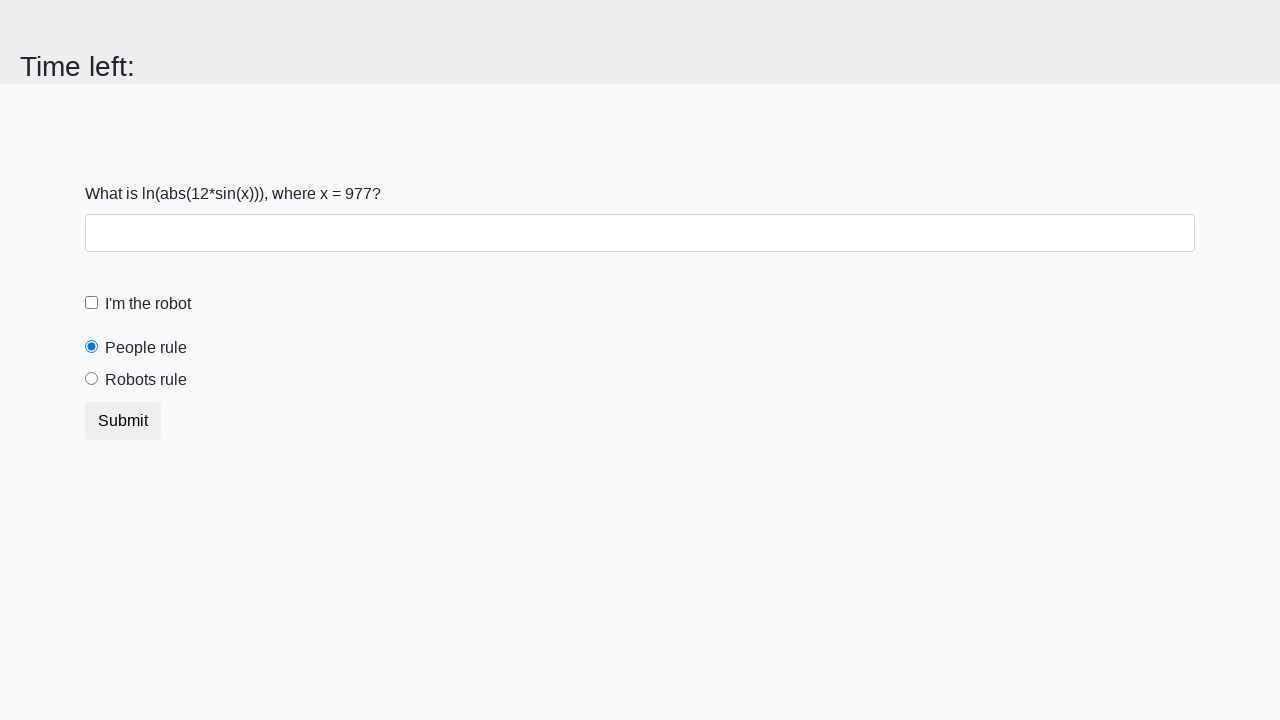

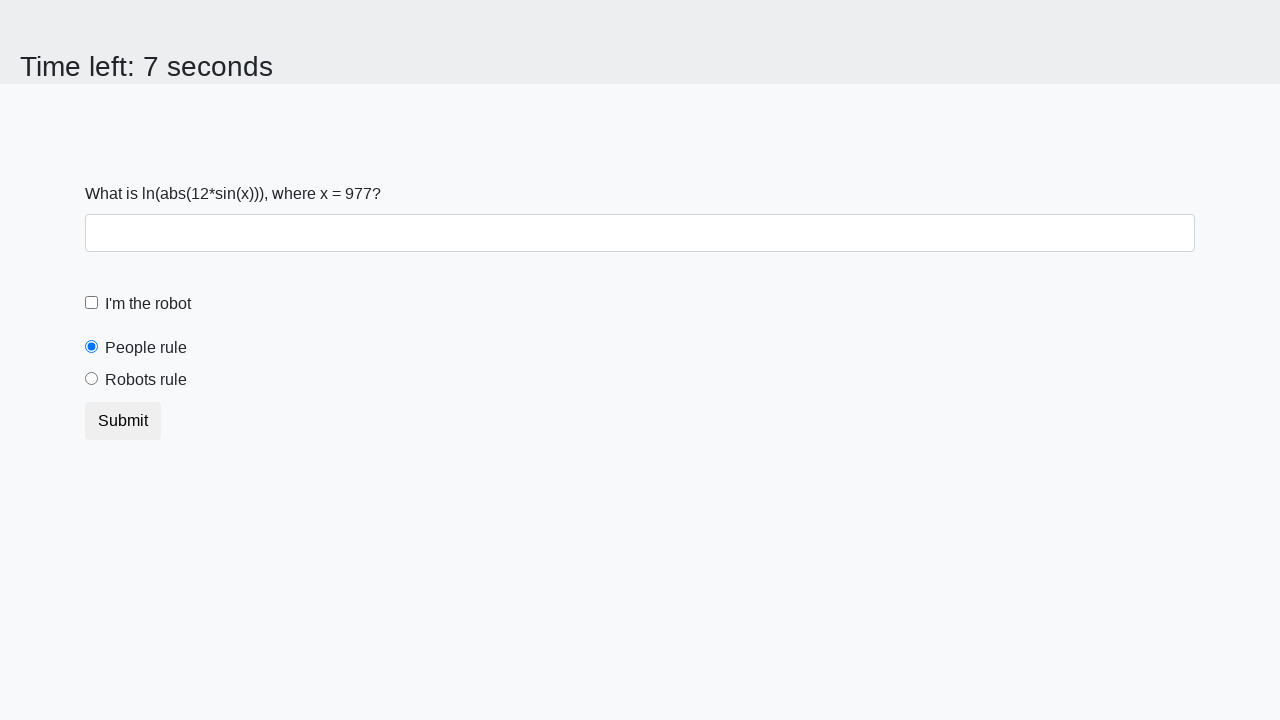